Tests closing a modal/entry ad popup by clicking on the modal footer

Starting URL: http://the-internet.herokuapp.com/entry_ad

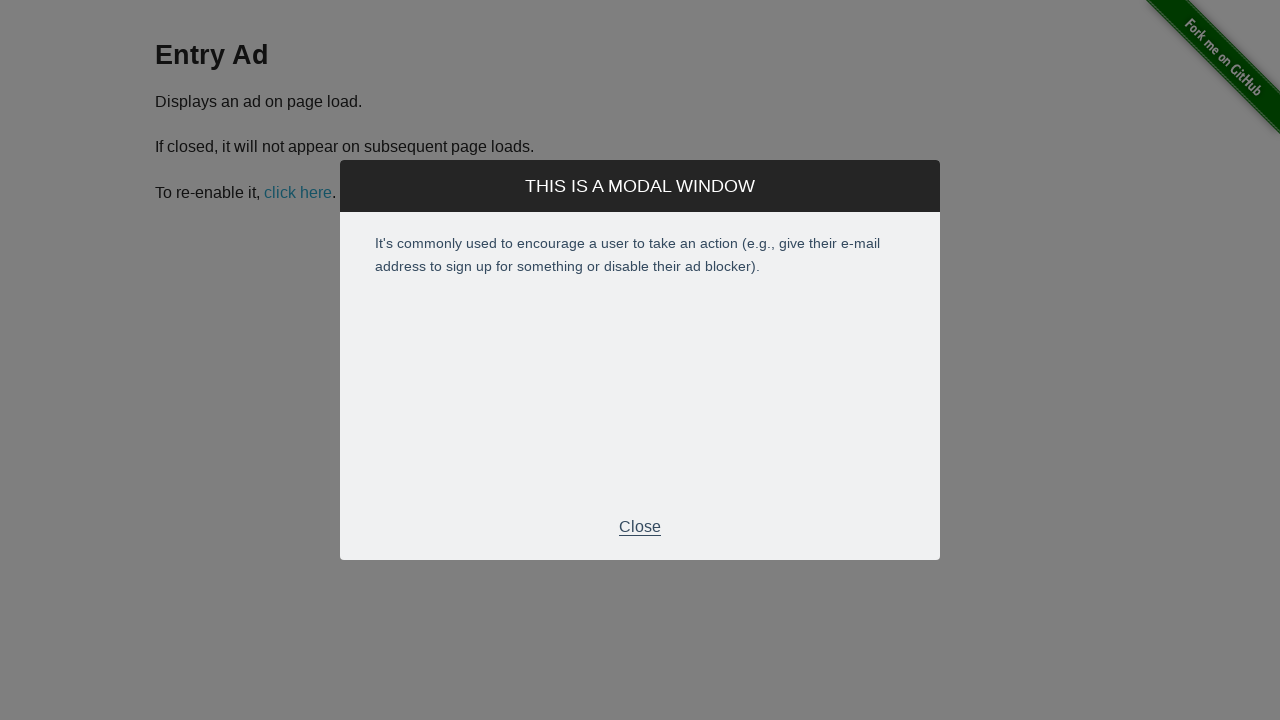

Entry ad modal appeared and modal footer is visible
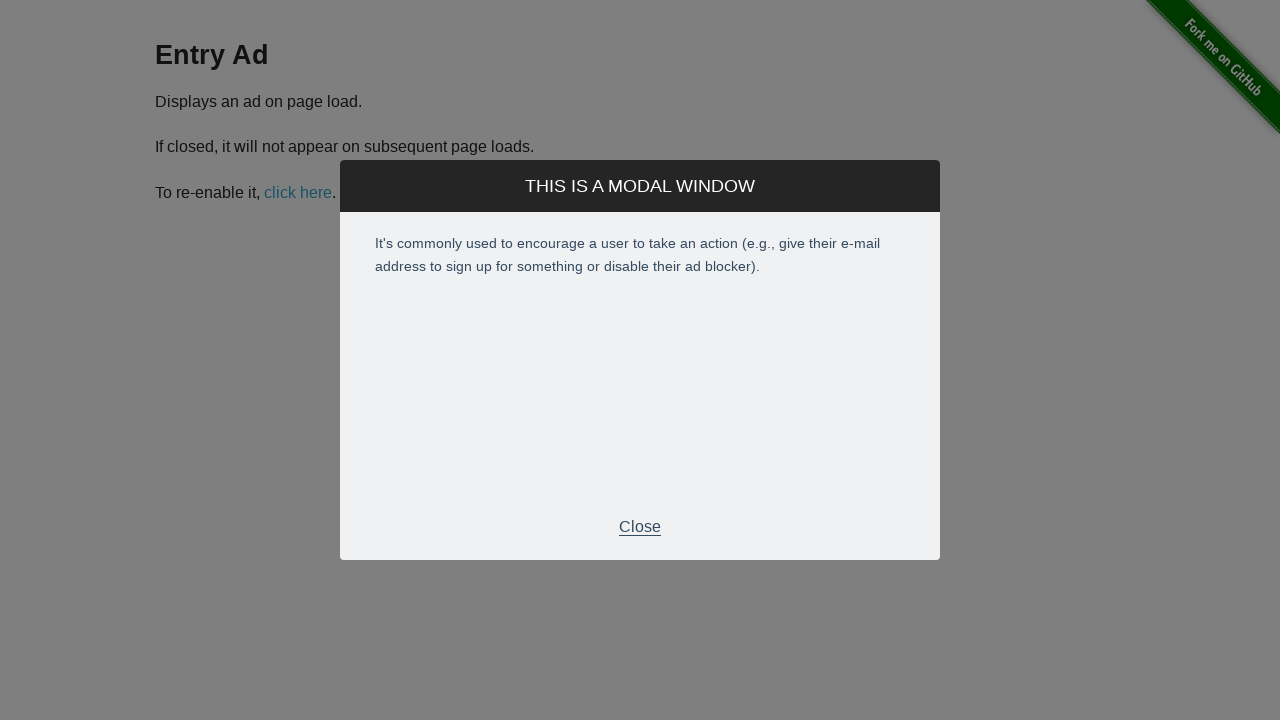

Clicked modal footer to close the entry ad popup at (640, 527) on div.modal-footer
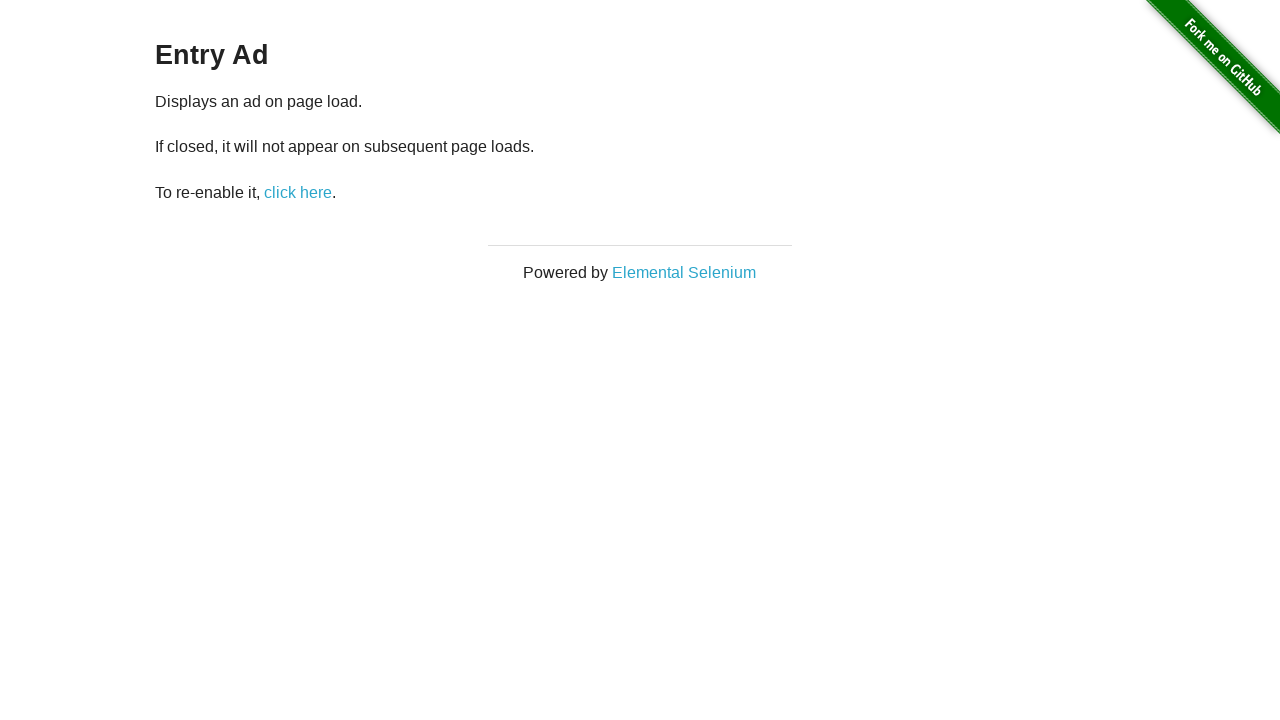

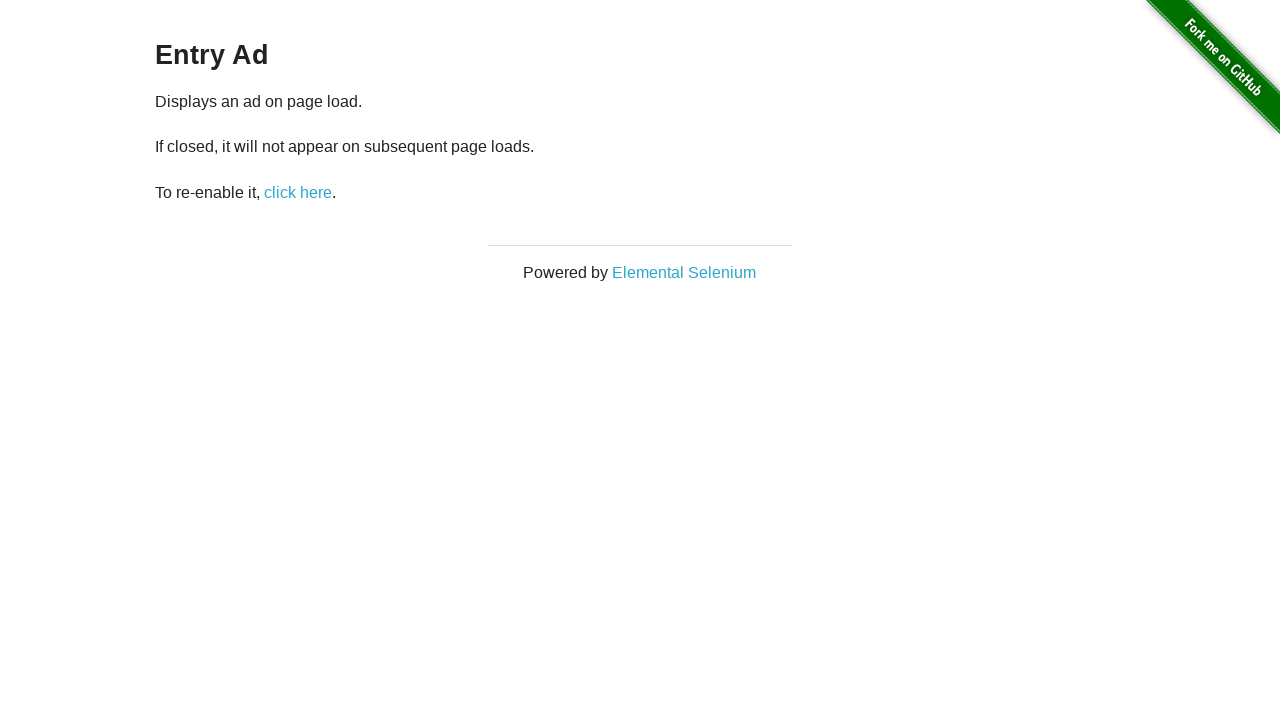